Navigates through multiple pages of quotes by repeatedly clicking the "Next" pagination link to traverse 5 pages.

Starting URL: http://quotes.toscrape.com/

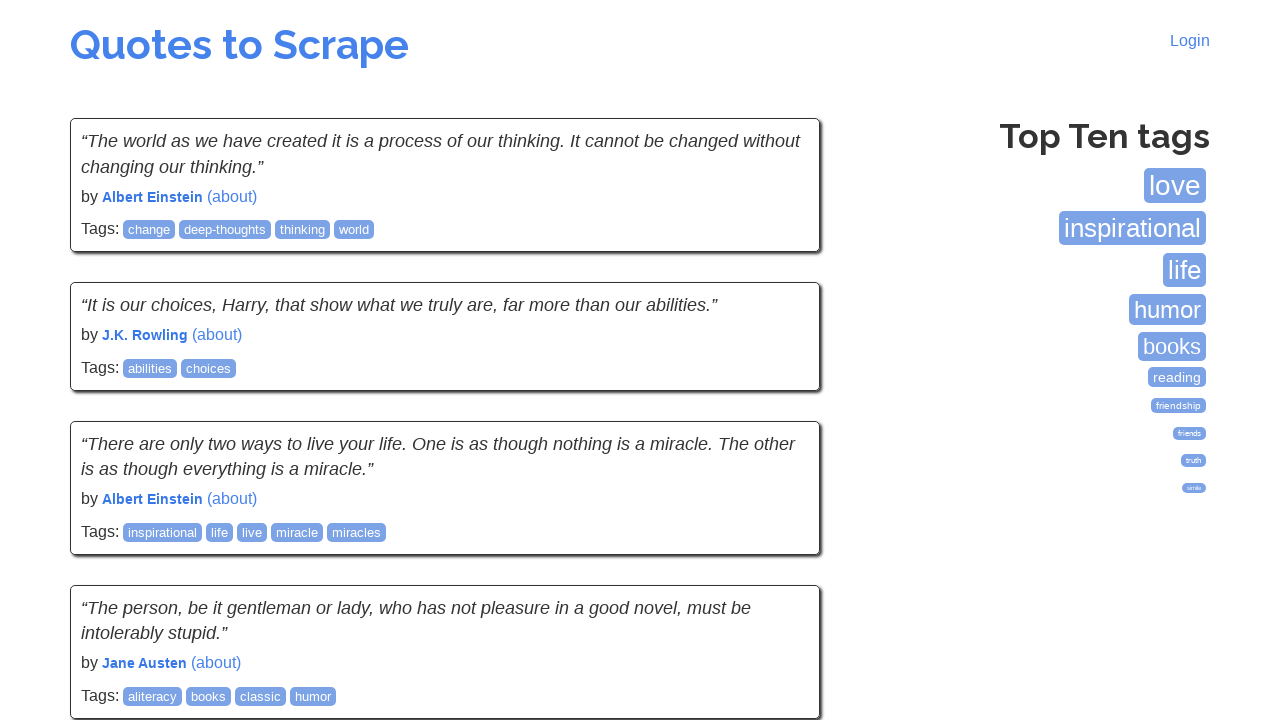

Waited for quotes to load on page 1
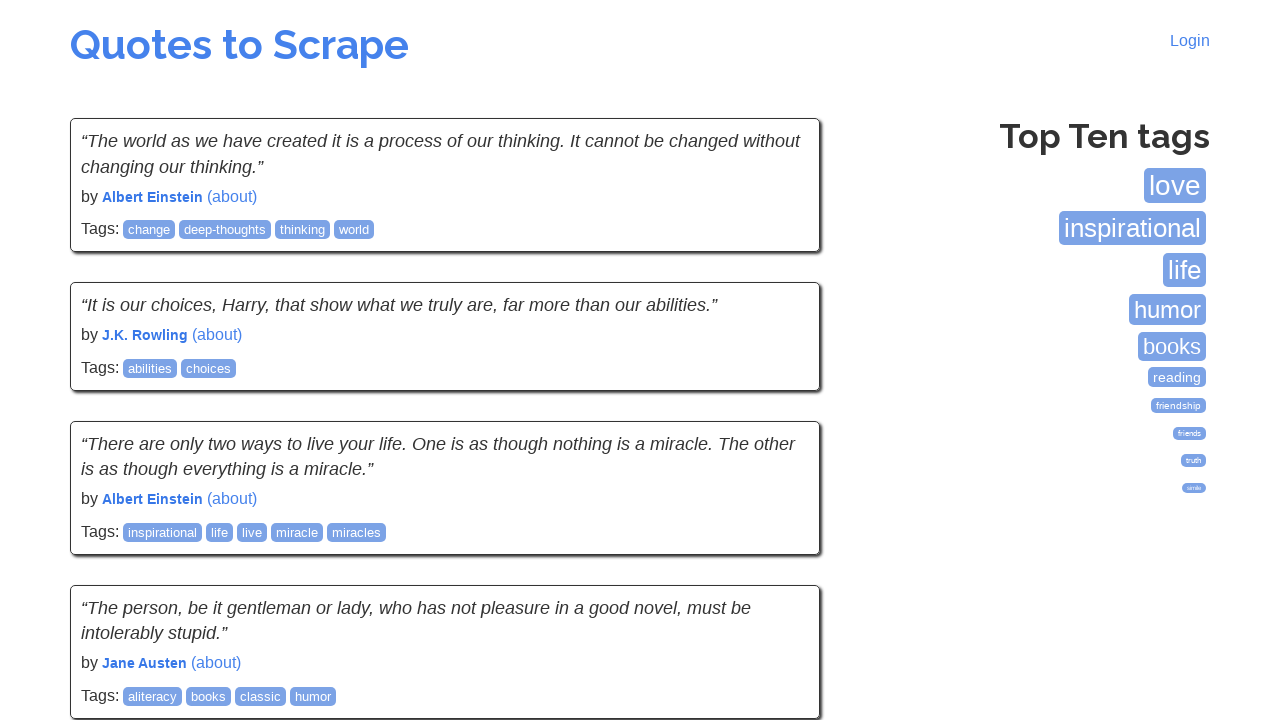

Clicked Next link to navigate from page 1 to page 2 at (778, 542) on a:has-text('Next')
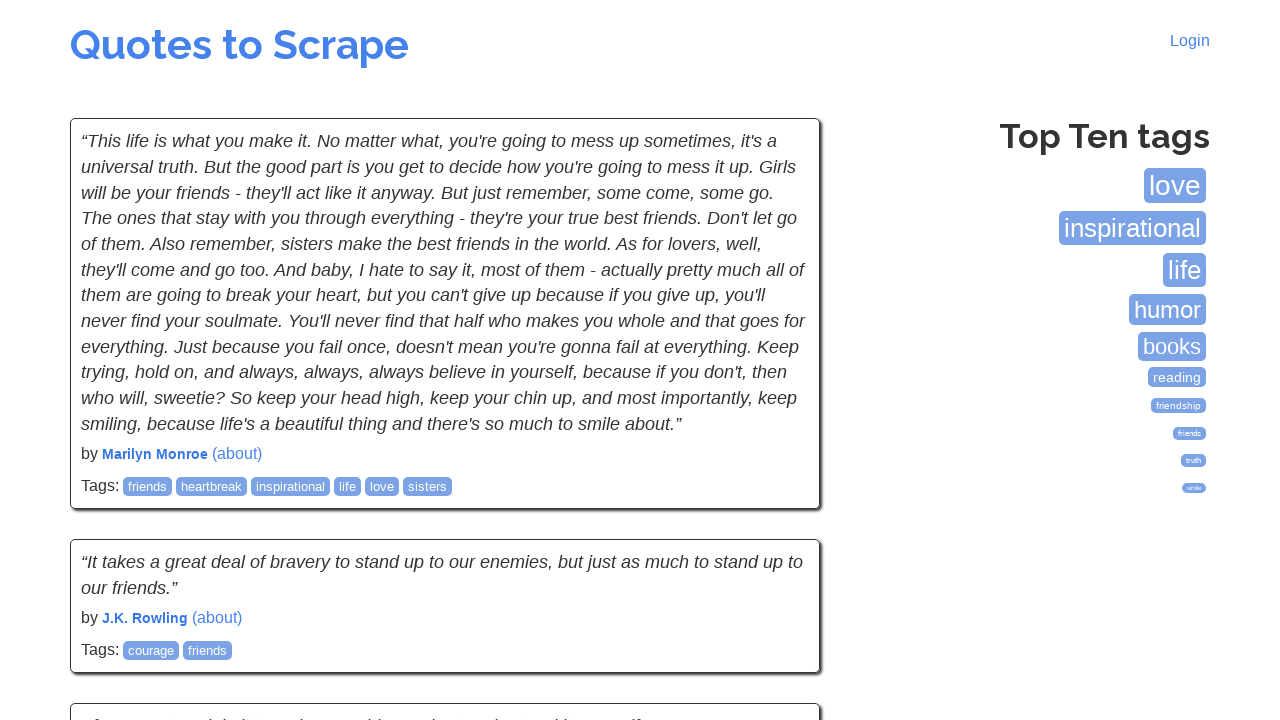

Waited for quotes to load on page 2
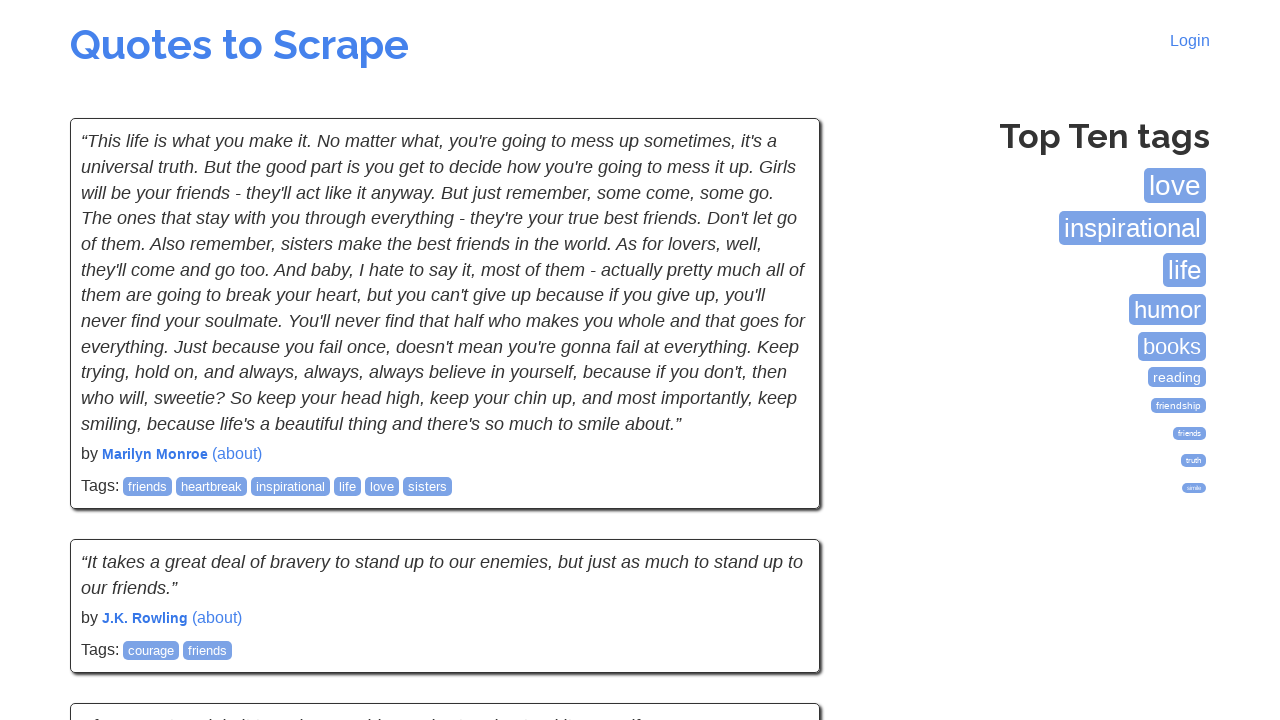

Clicked Next link to navigate from page 2 to page 3 at (778, 542) on a:has-text('Next')
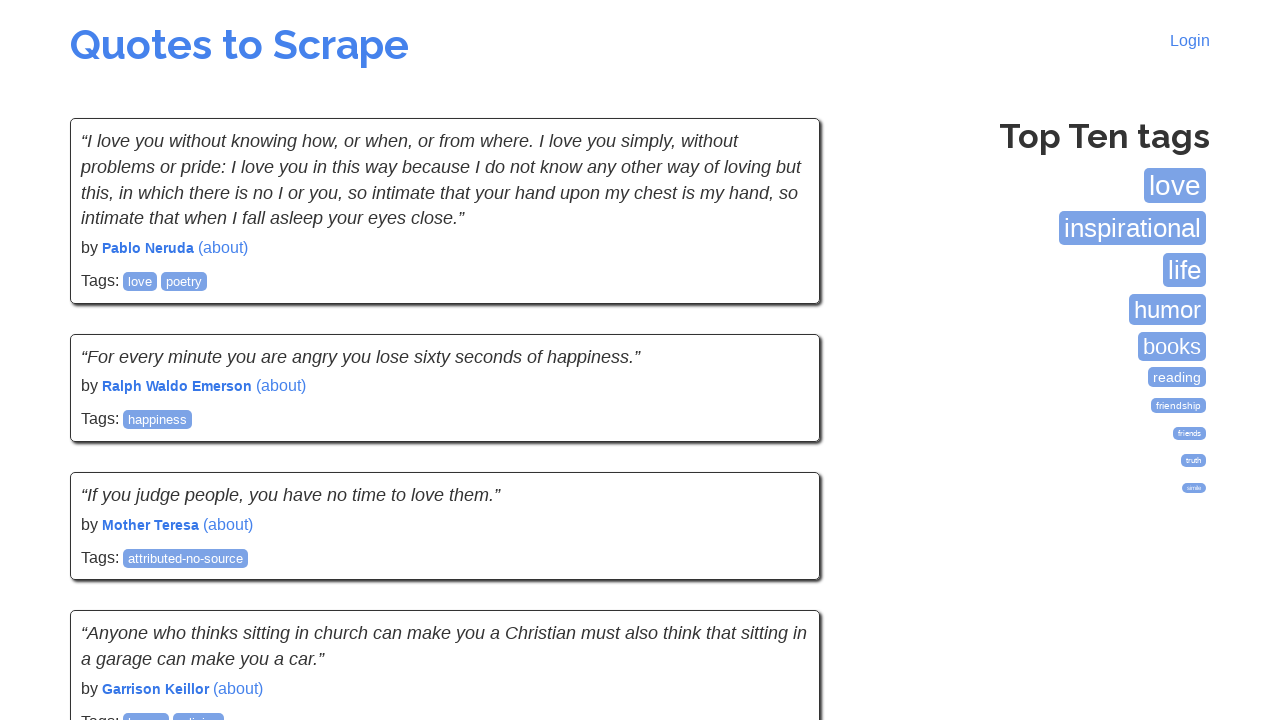

Waited for quotes to load on page 3
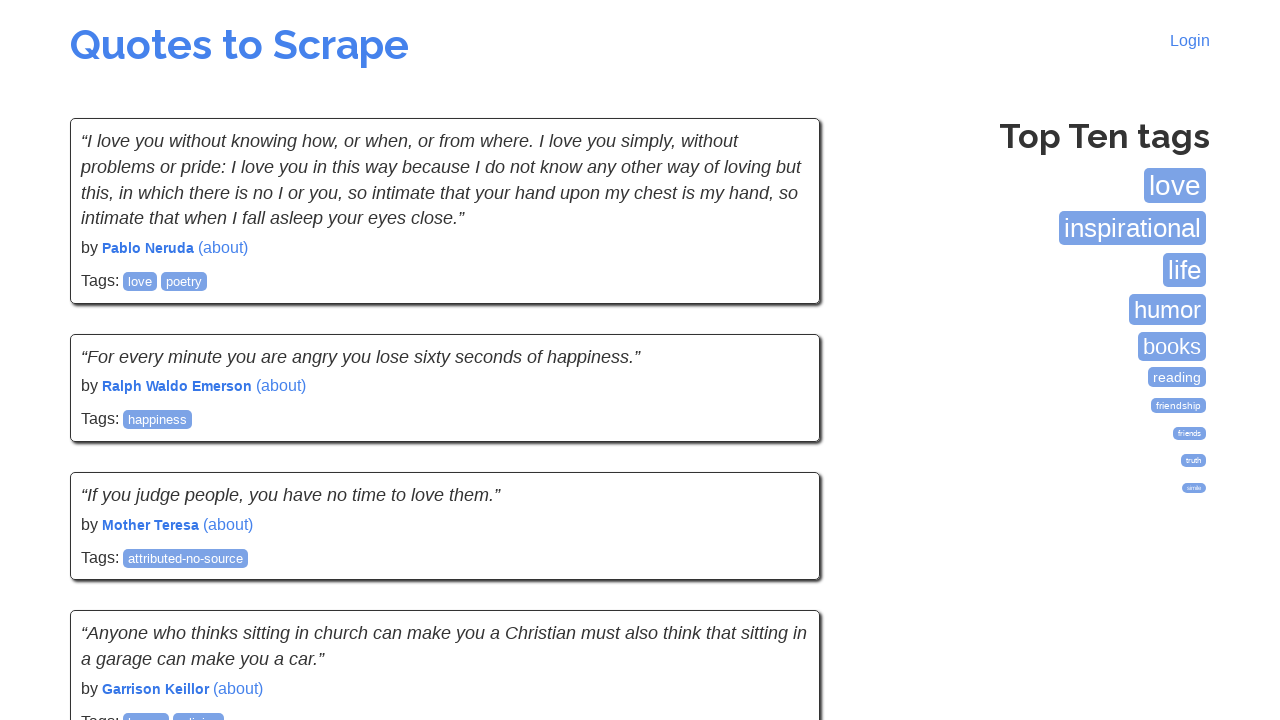

Clicked Next link to navigate from page 3 to page 4 at (778, 542) on a:has-text('Next')
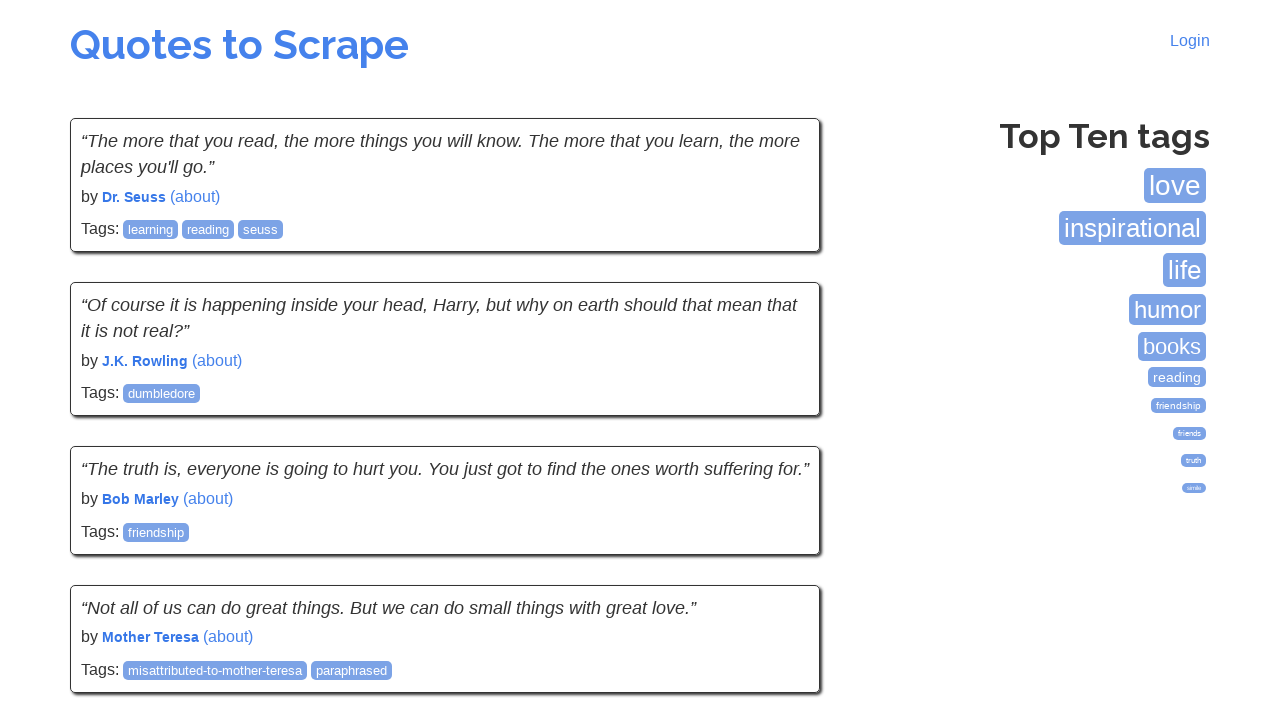

Waited for quotes to load on page 4
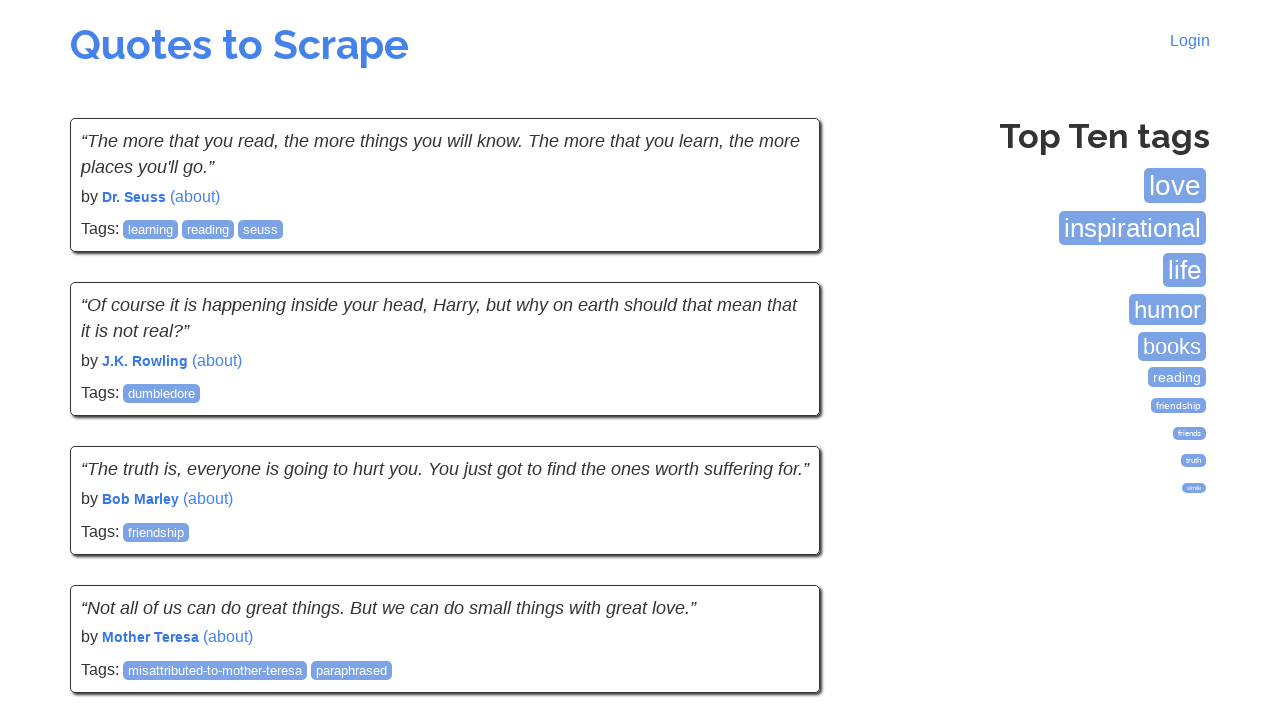

Clicked Next link to navigate from page 4 to page 5 at (778, 542) on a:has-text('Next')
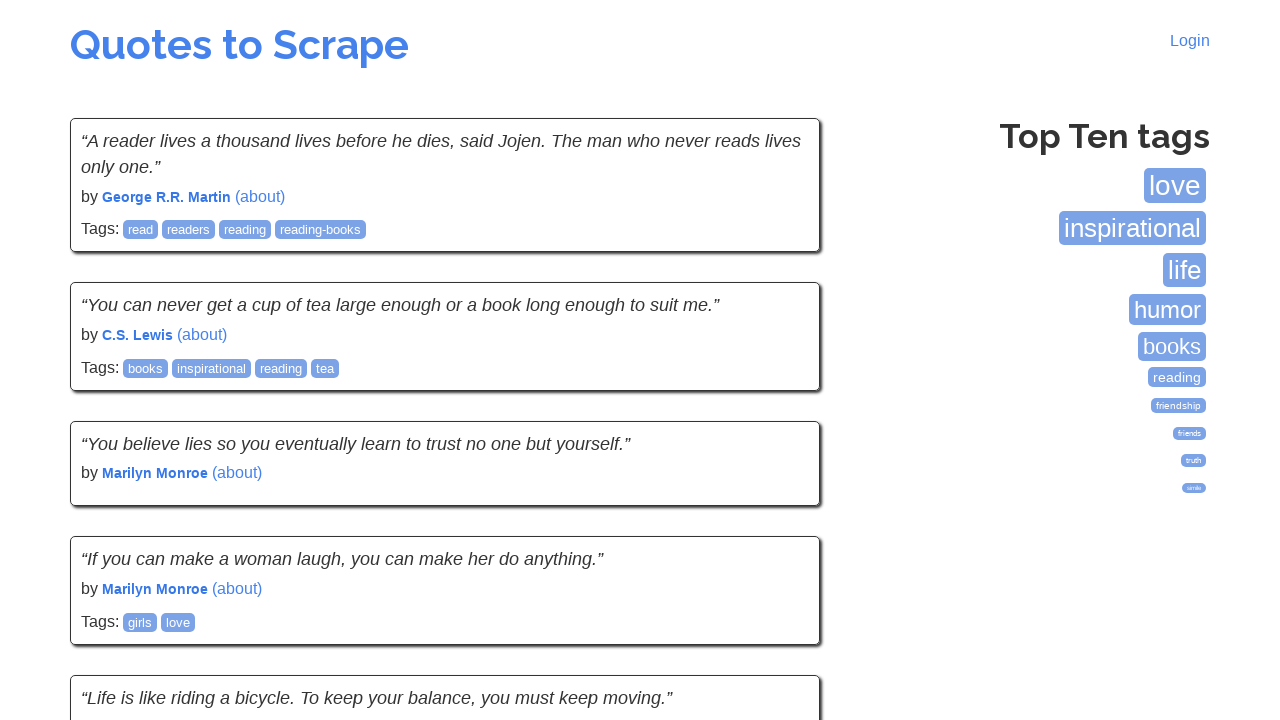

Waited for quotes to load on page 5
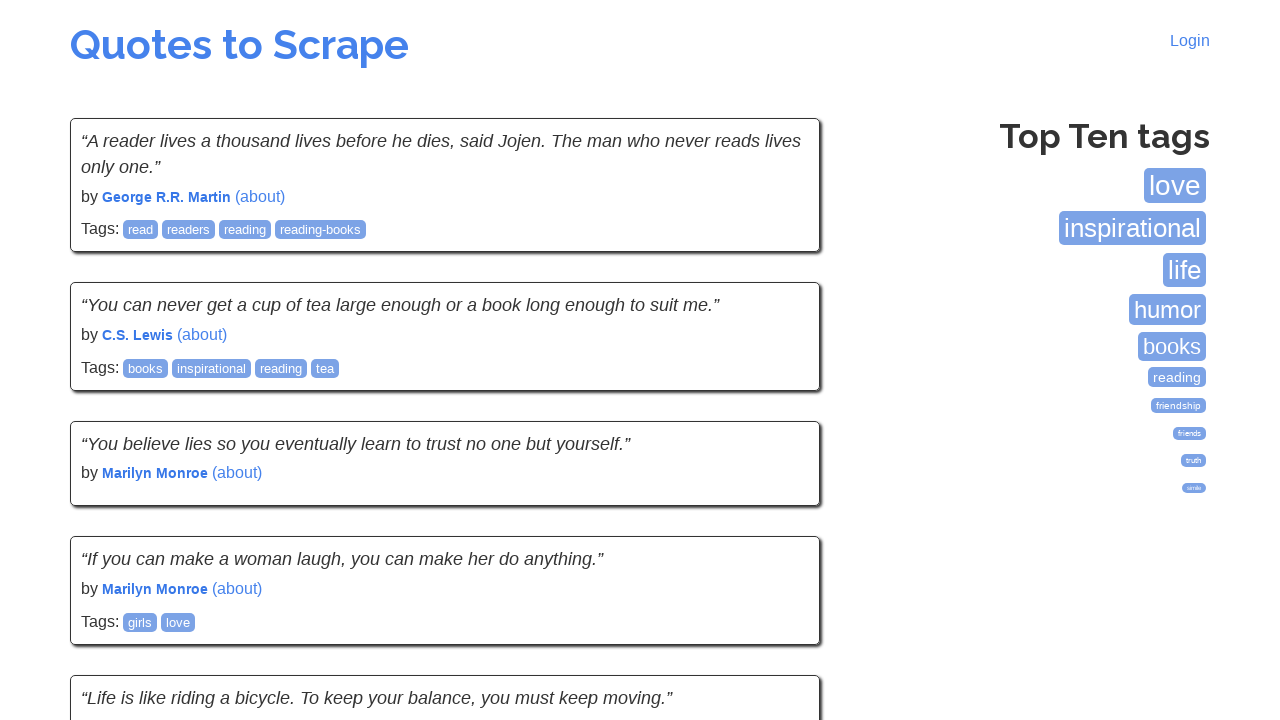

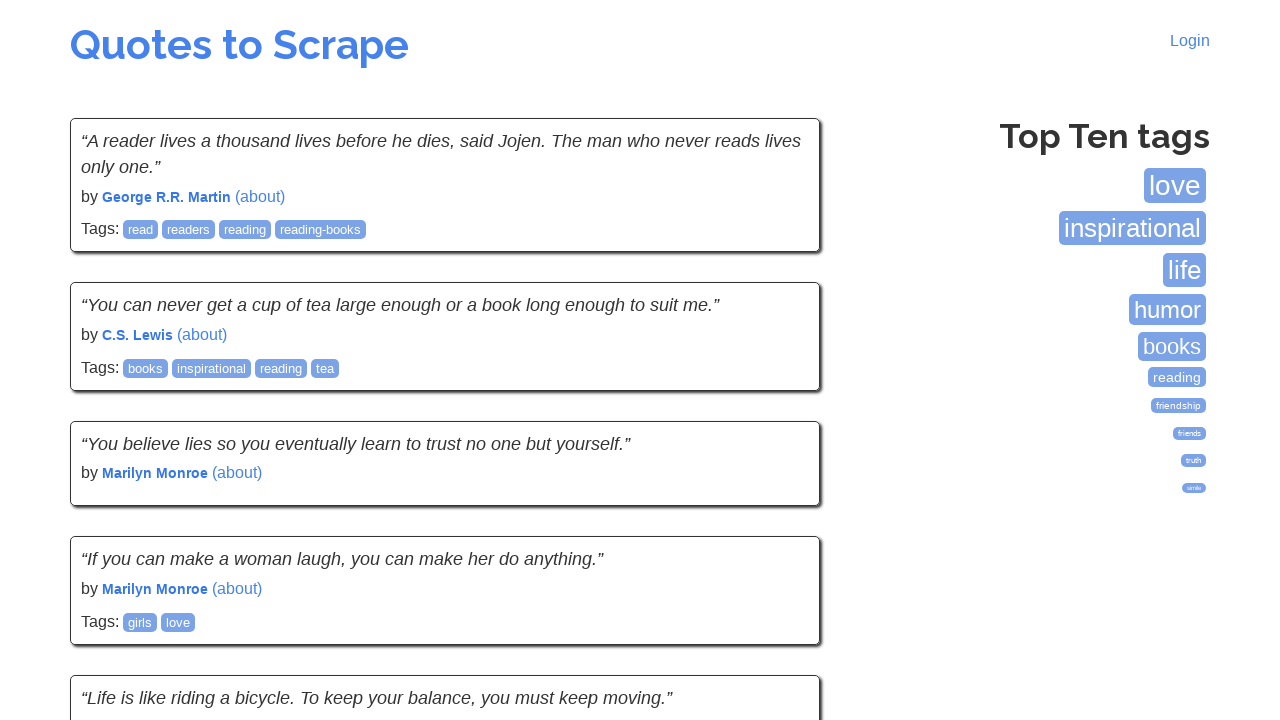